Navigates to Demoblaze website and verifies the page title matches the expected value

Starting URL: https://www.demoblaze.com/

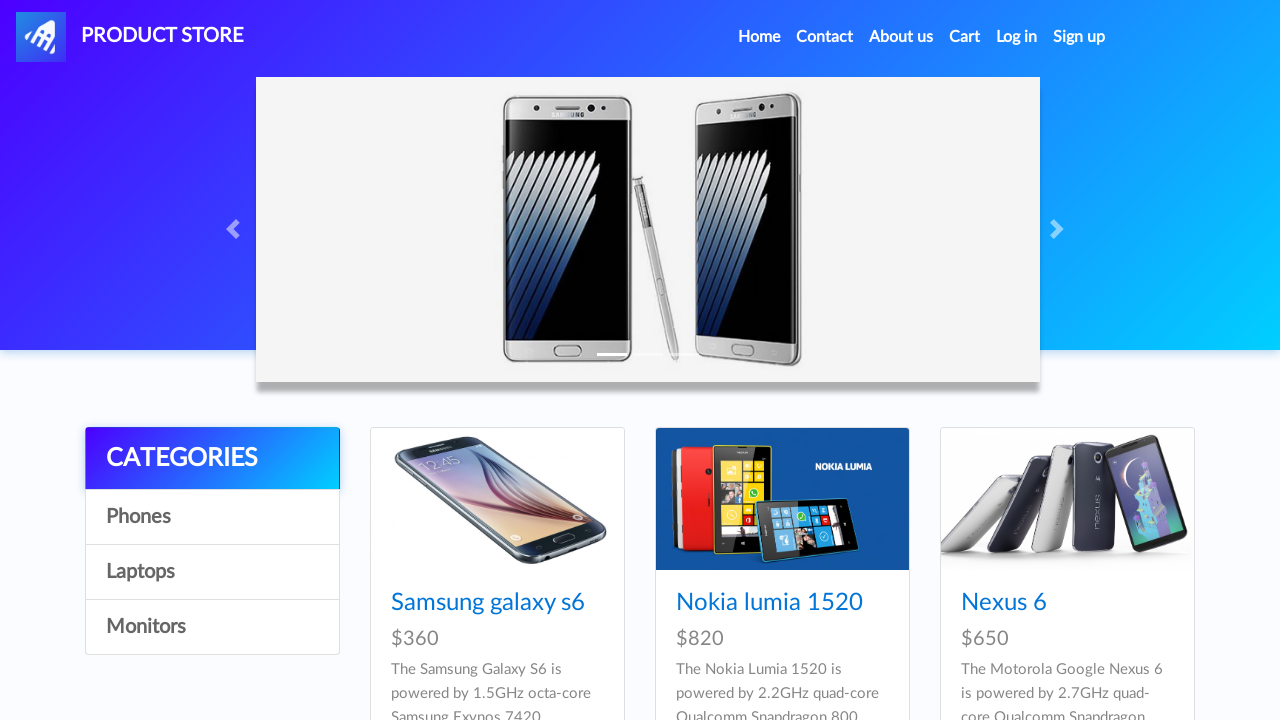

Navigated to Demoblaze website
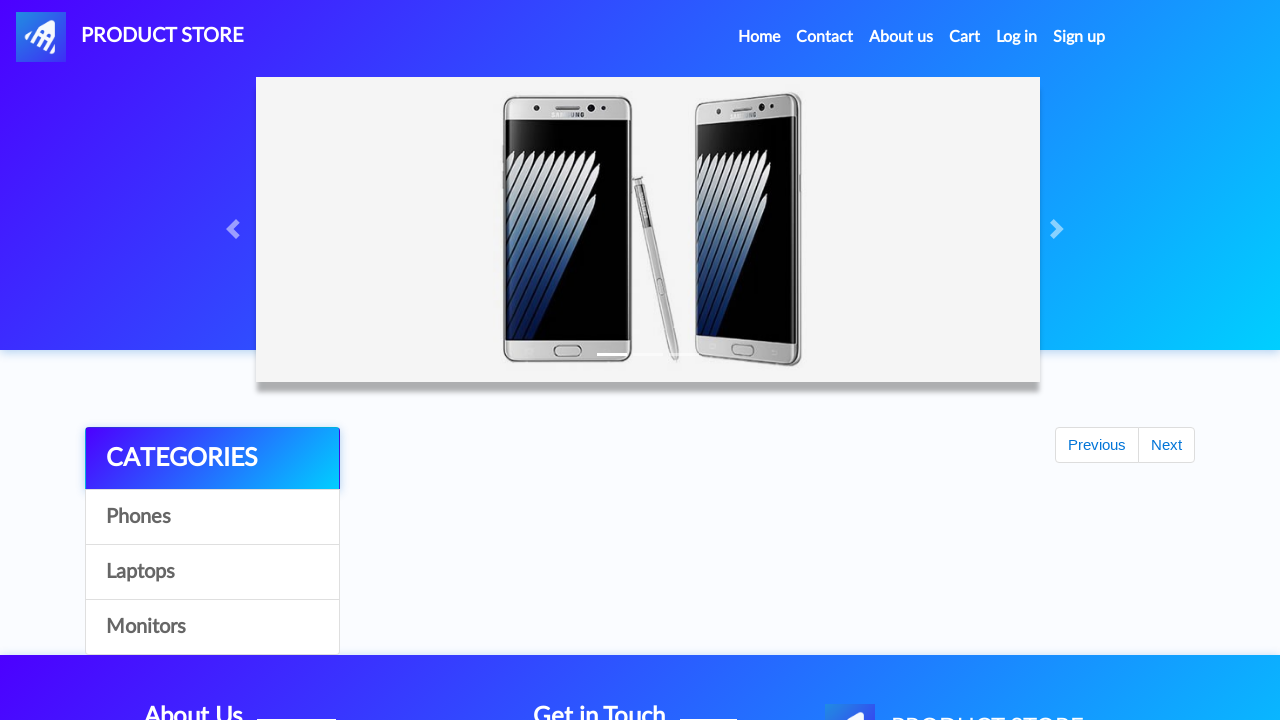

Retrieved page title
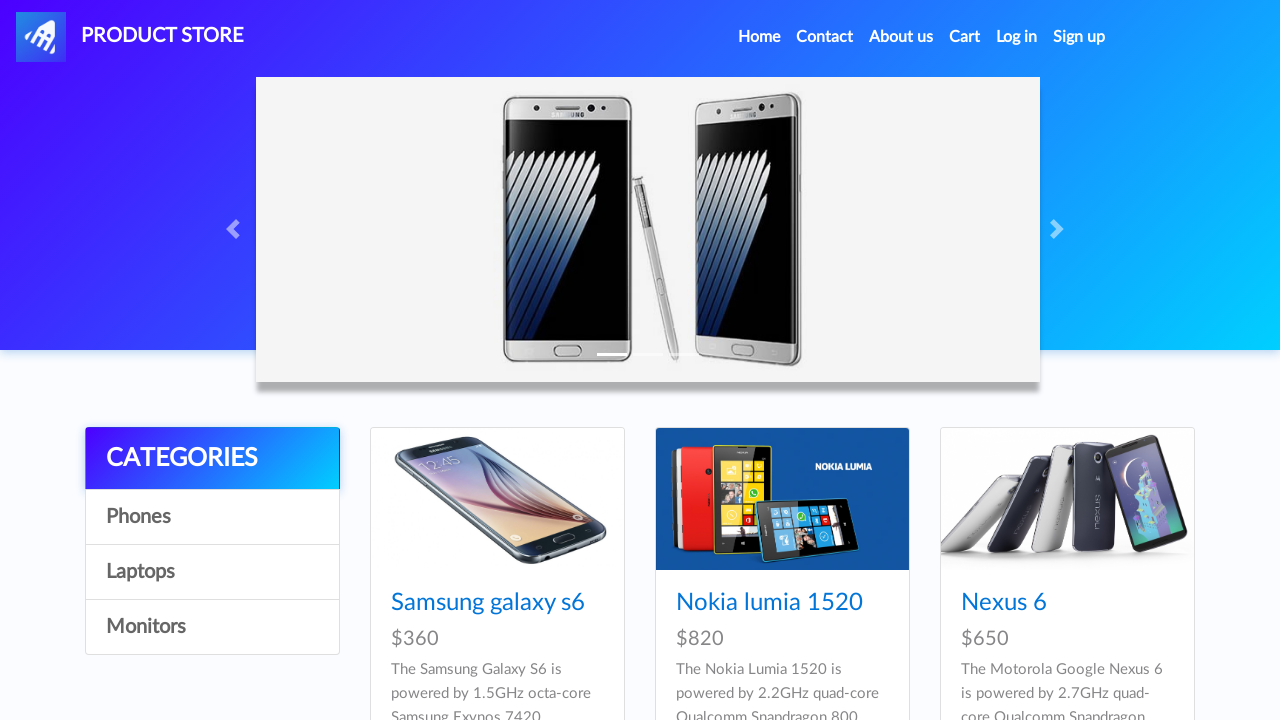

Page title verified: matches expected 'STORE'
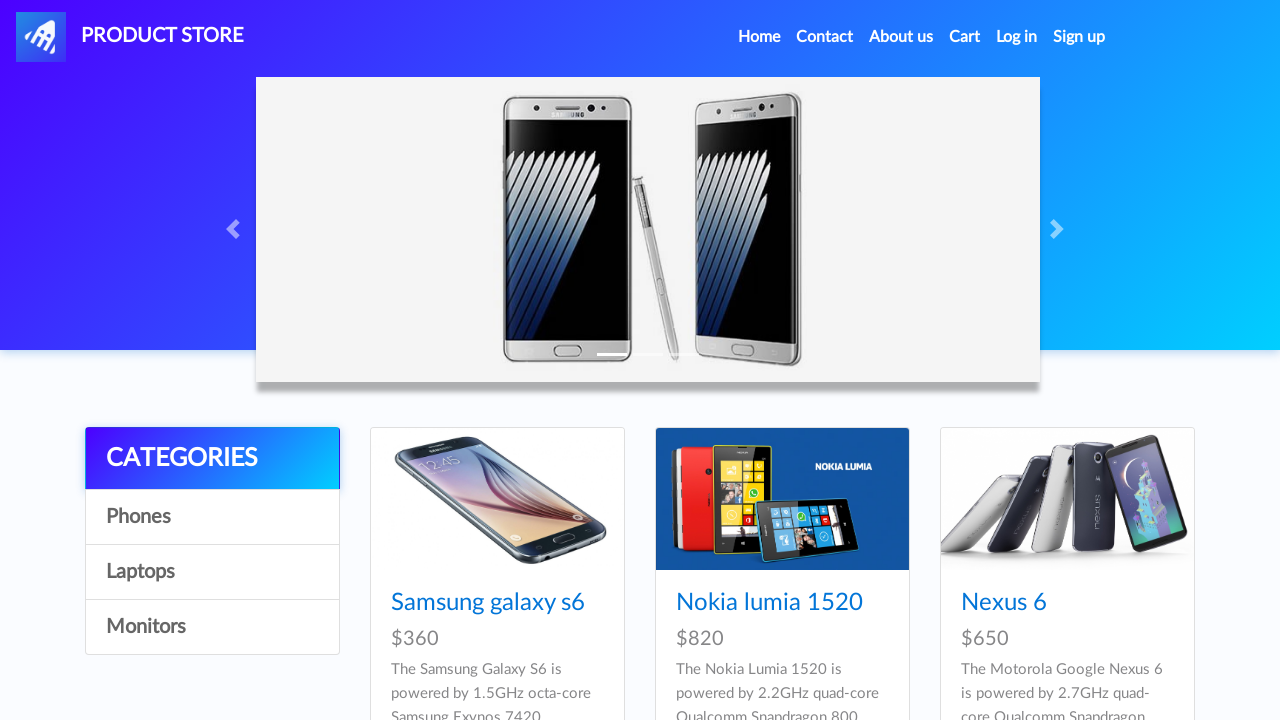

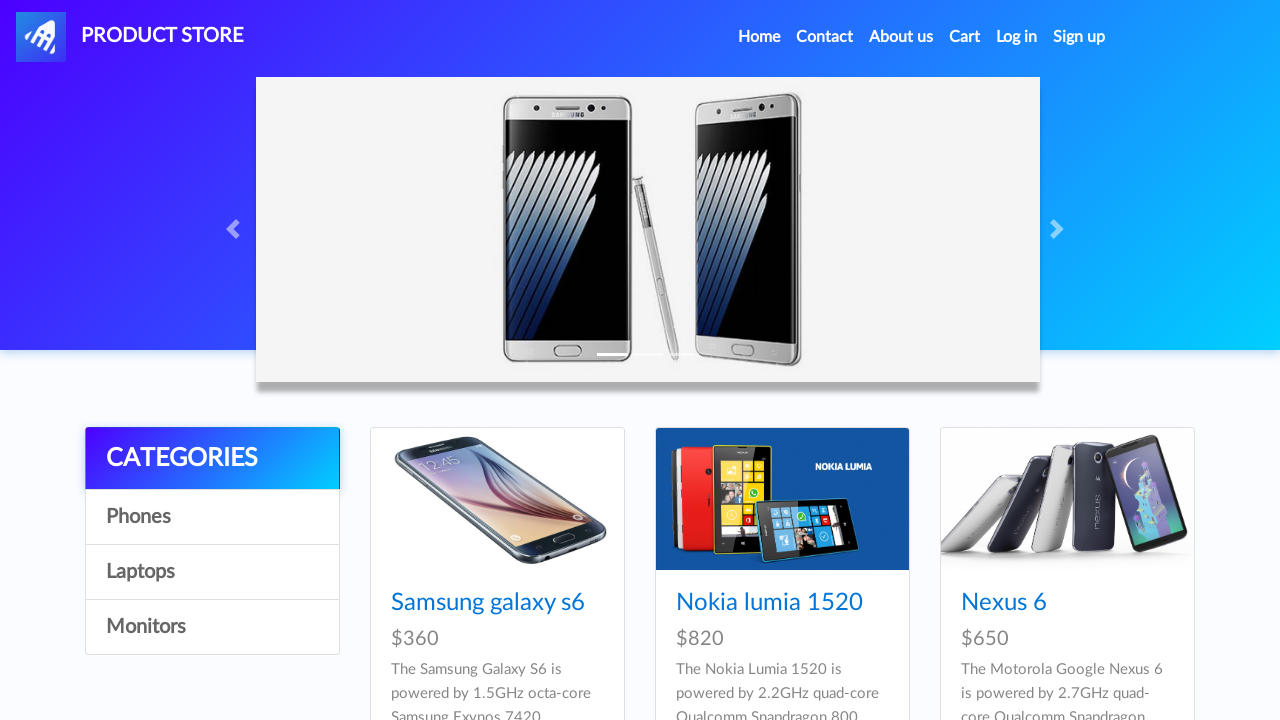